Tests an explicit wait scenario where the script waits for a price element to show "$100", then clicks a book button, reads a value, calculates a result using a mathematical formula, enters the answer, and submits the form.

Starting URL: http://suninjuly.github.io/explicit_wait2.html

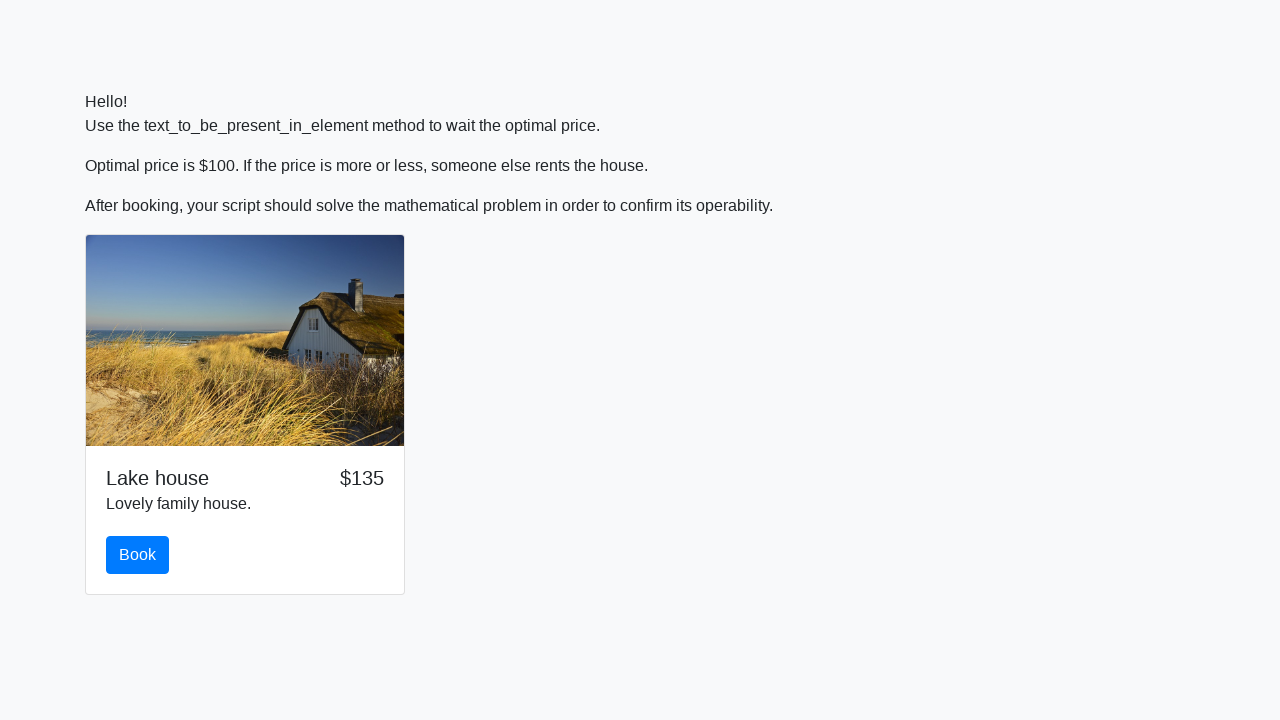

Waited for price element to display '$100'
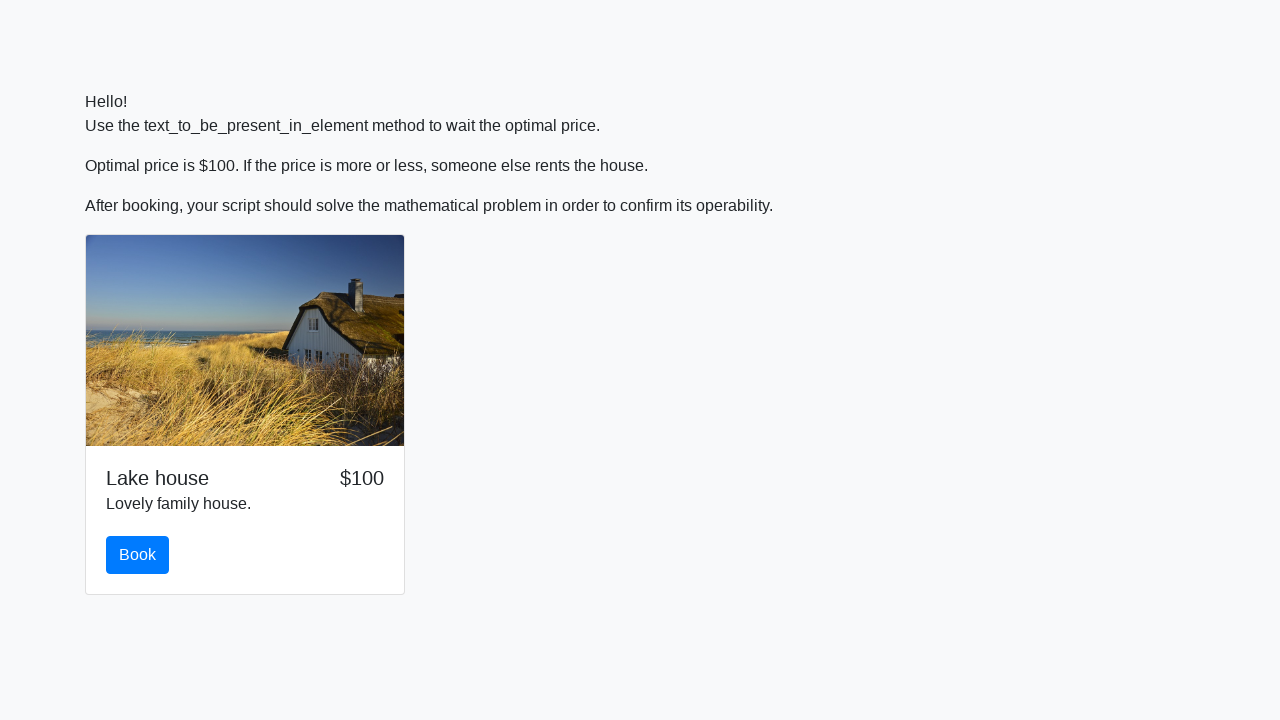

Clicked the book button at (138, 555) on #book
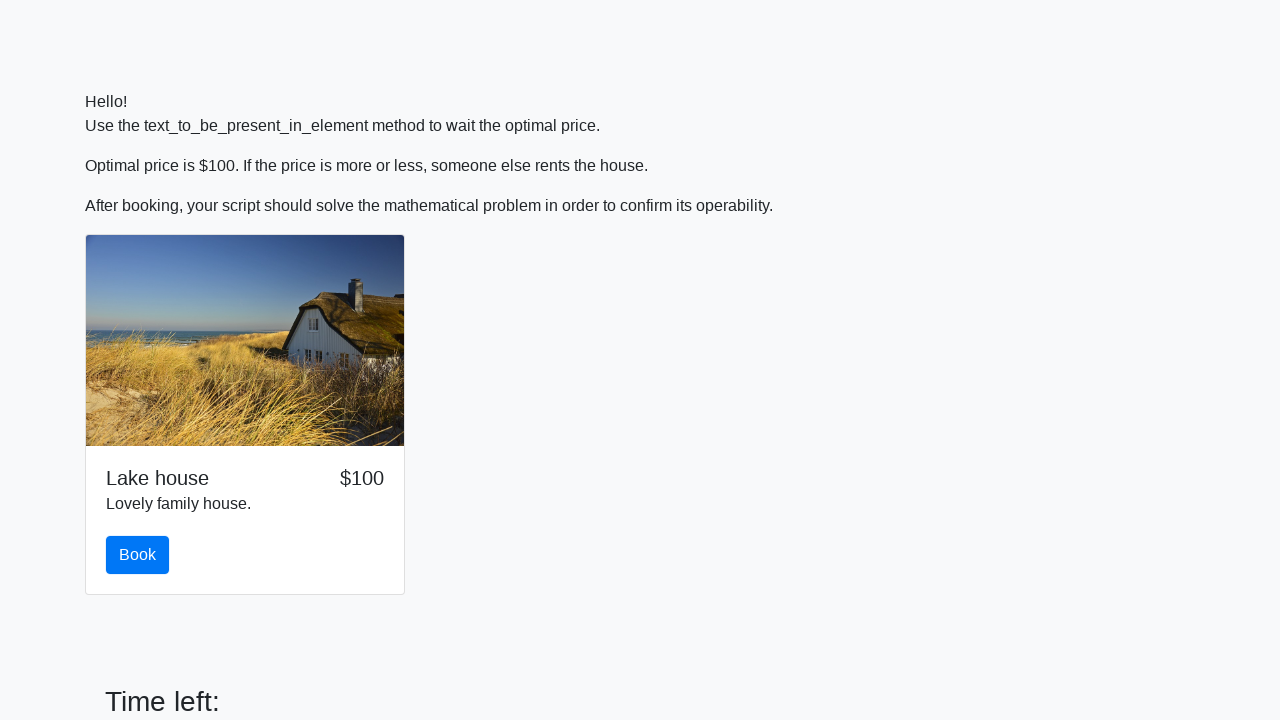

Read input value from element: 443
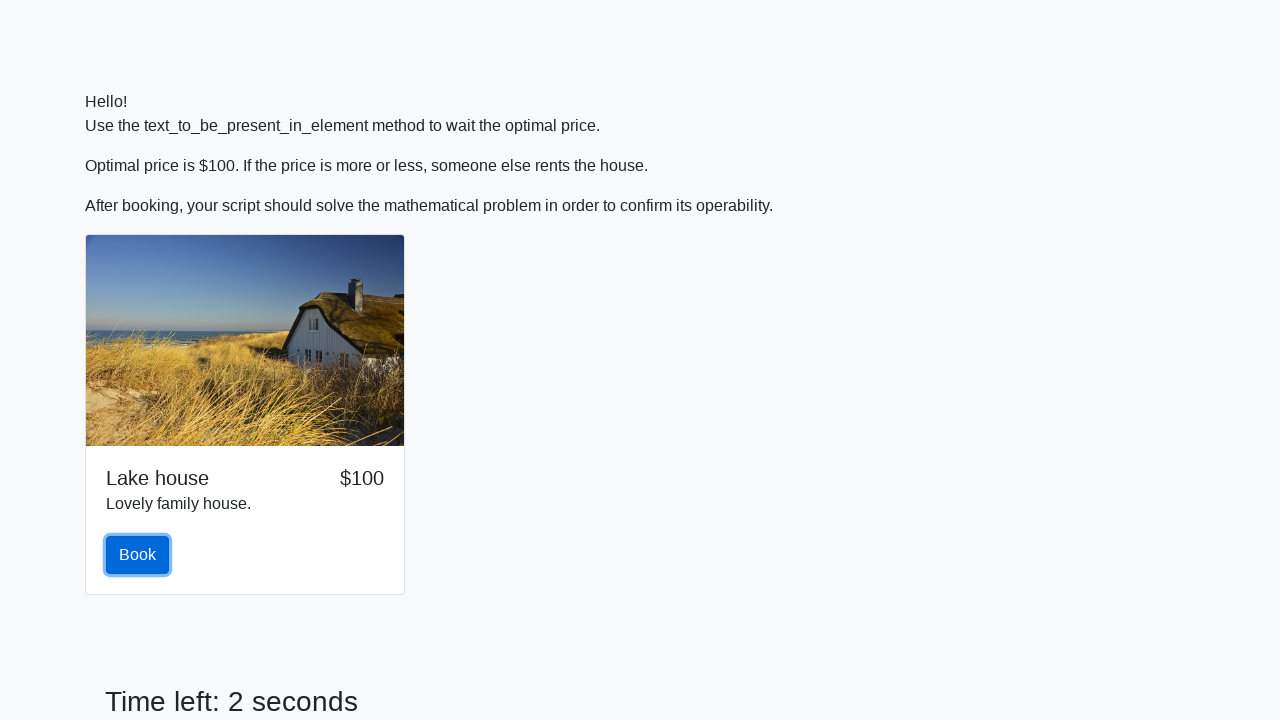

Calculated result using formula: -0.8553340754278975
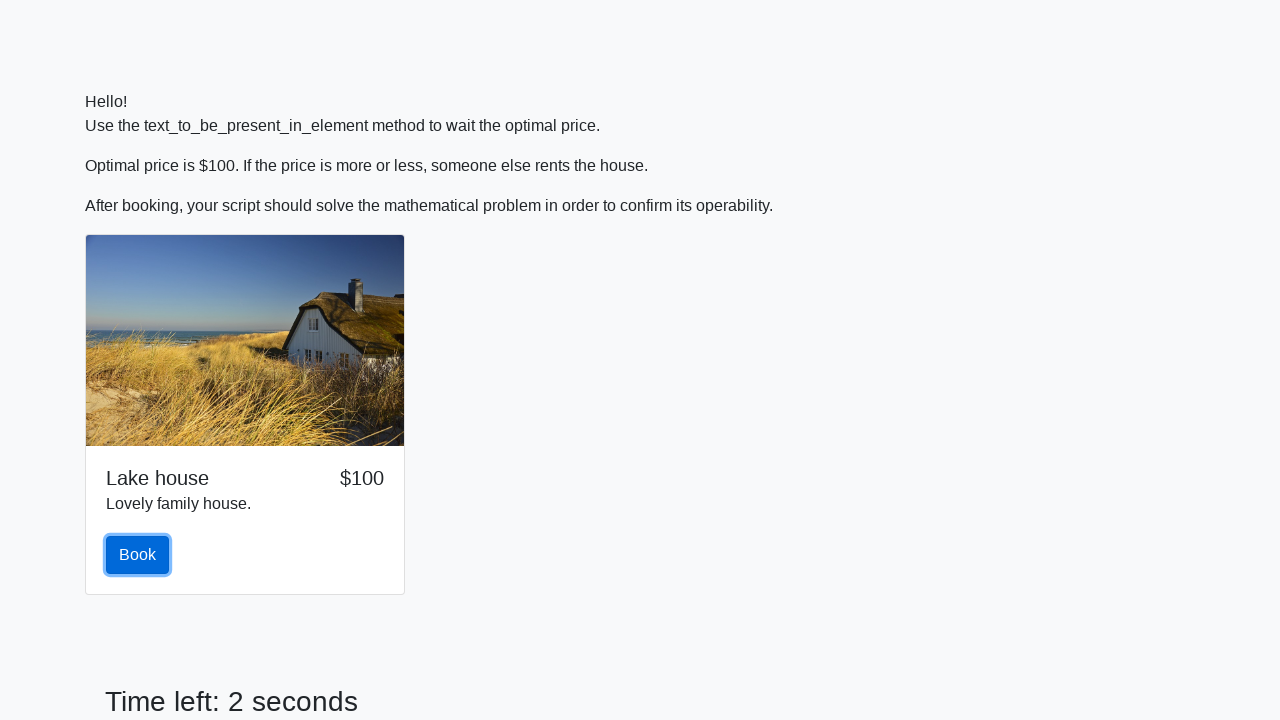

Entered calculated answer '-0.8553340754278975' into answer field on #answer
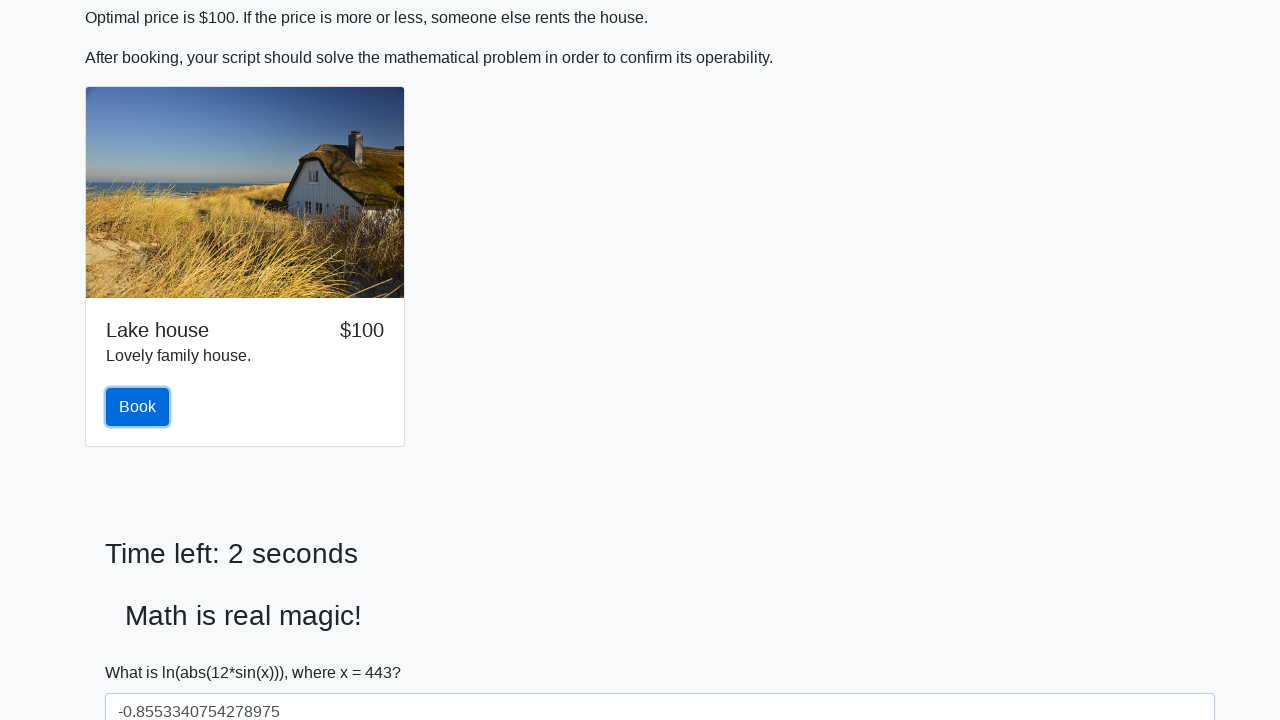

Clicked solve/submit button to submit the form at (143, 651) on #solve
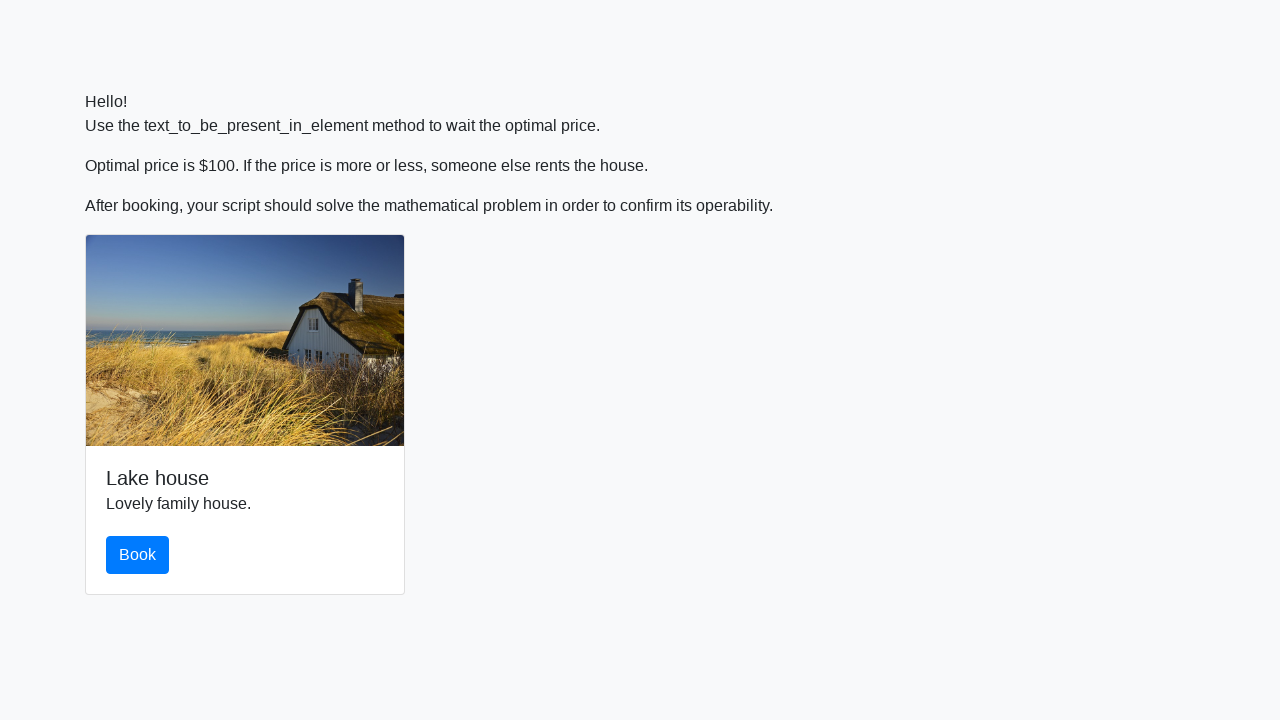

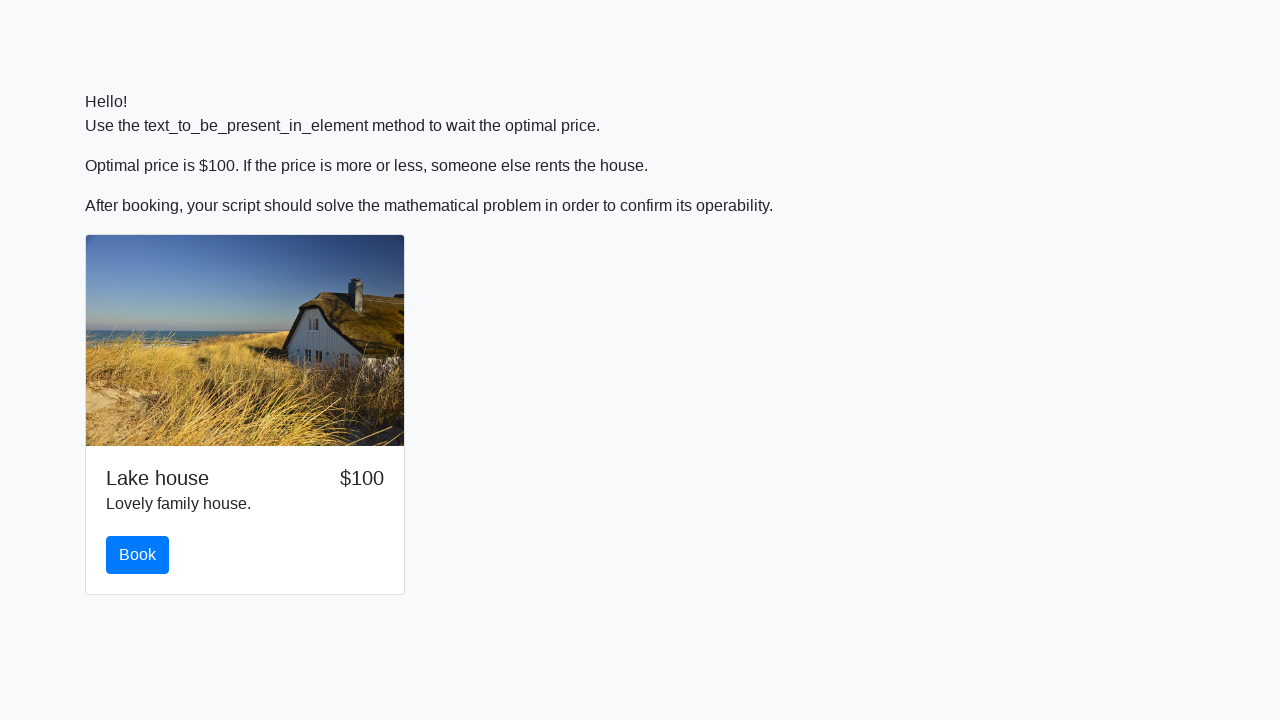